Verifies CSS properties (color, font-family, font-size) of article credit/author elements on the Ynet news homepage

Starting URL: https://www.ynet.co.il/home/0,7340,L-8,00.html

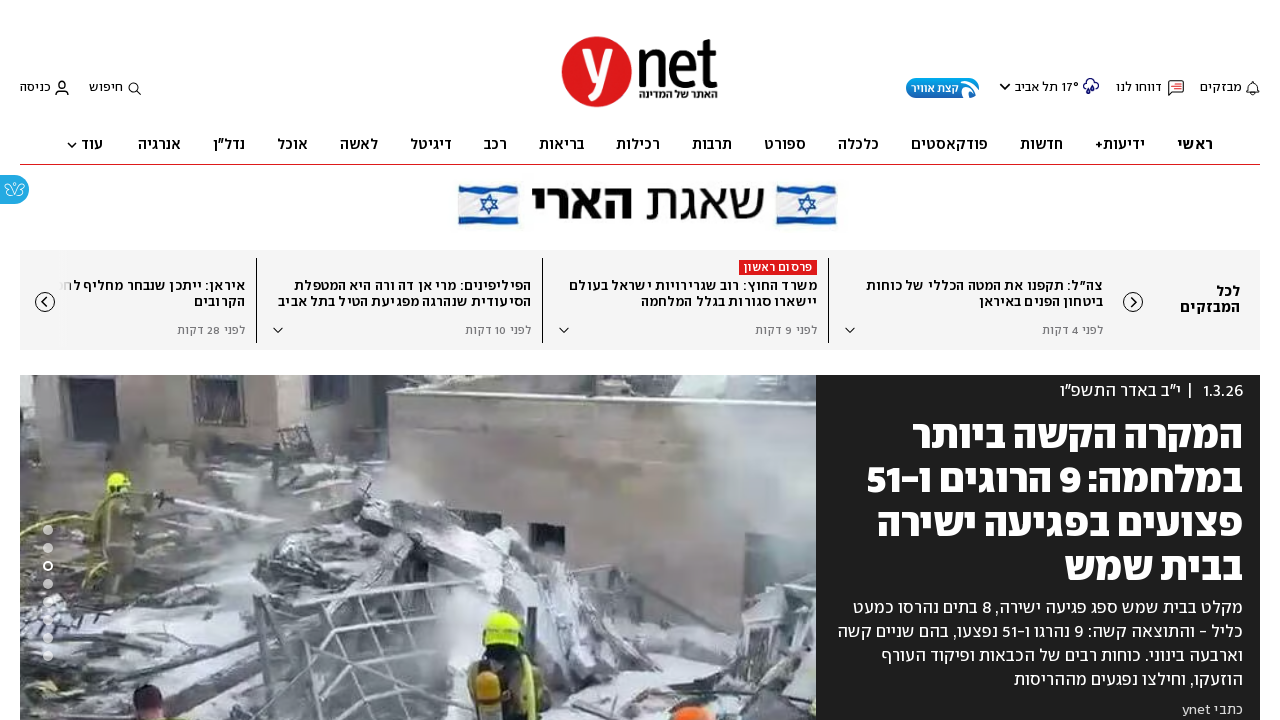

Waited for page content to load (div.slotsContent)
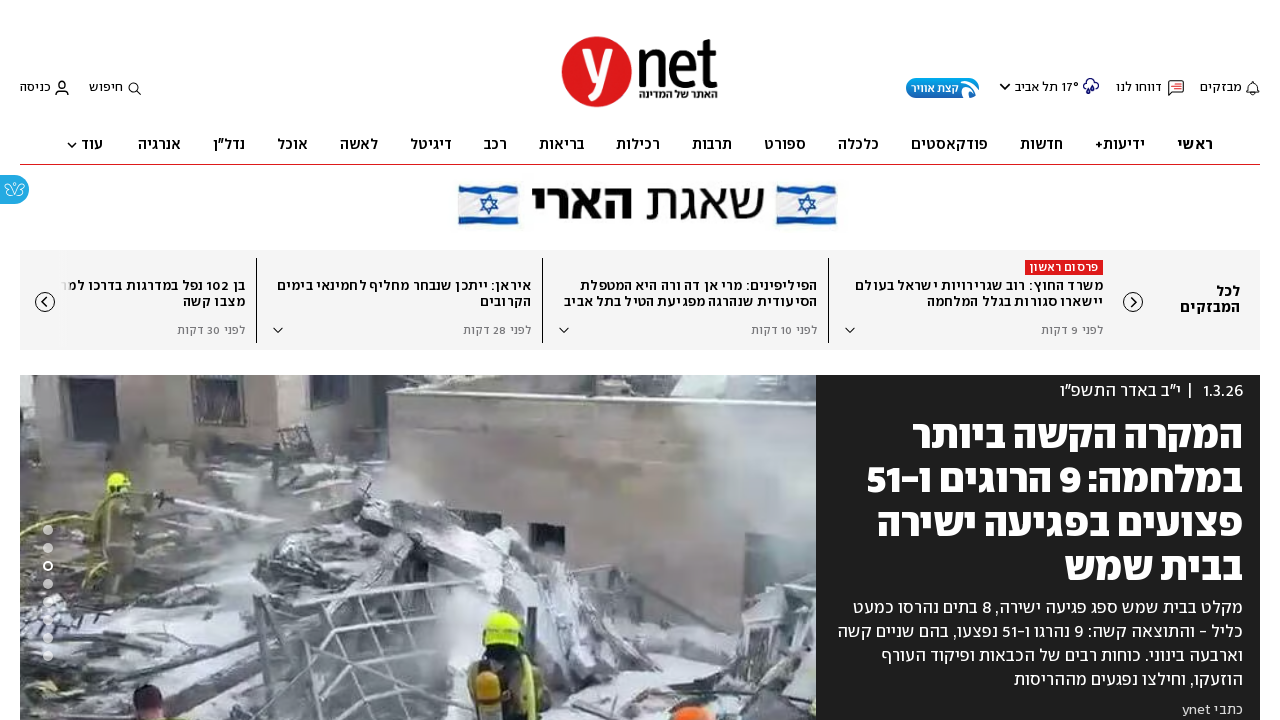

Located all author/credit elements (span.authorInfo)
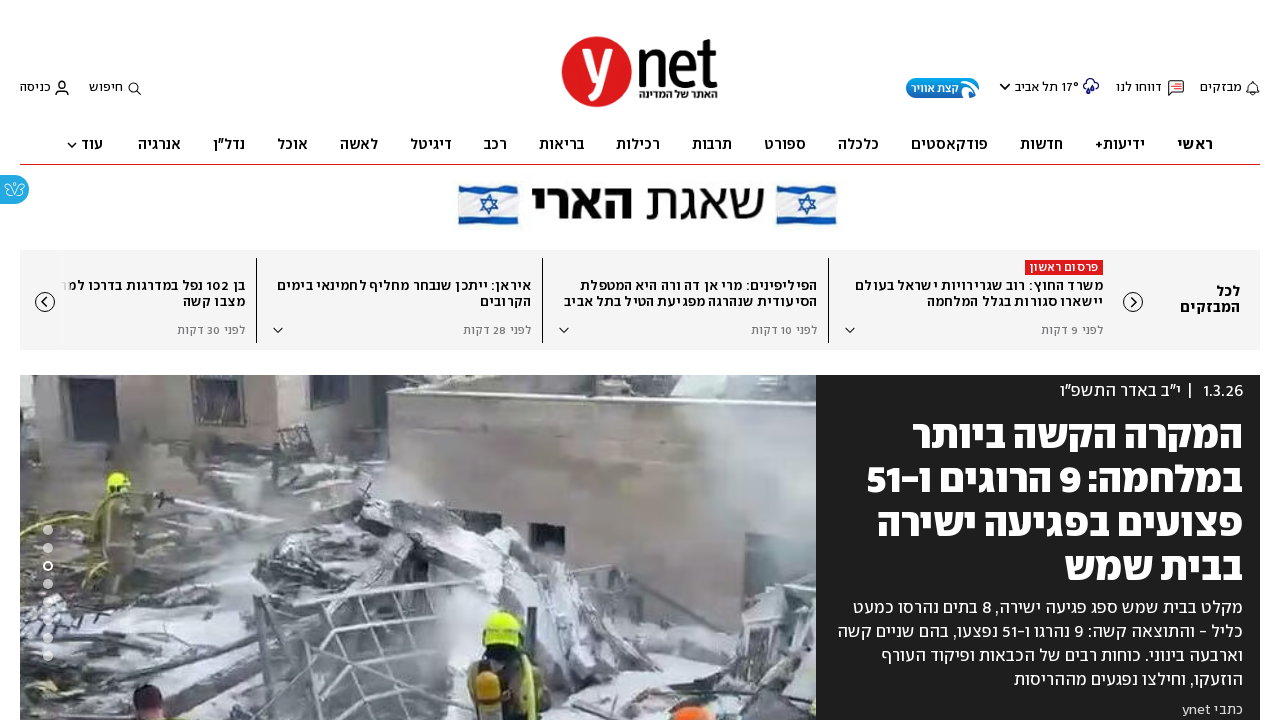

Retrieved color CSS property for credit element 0
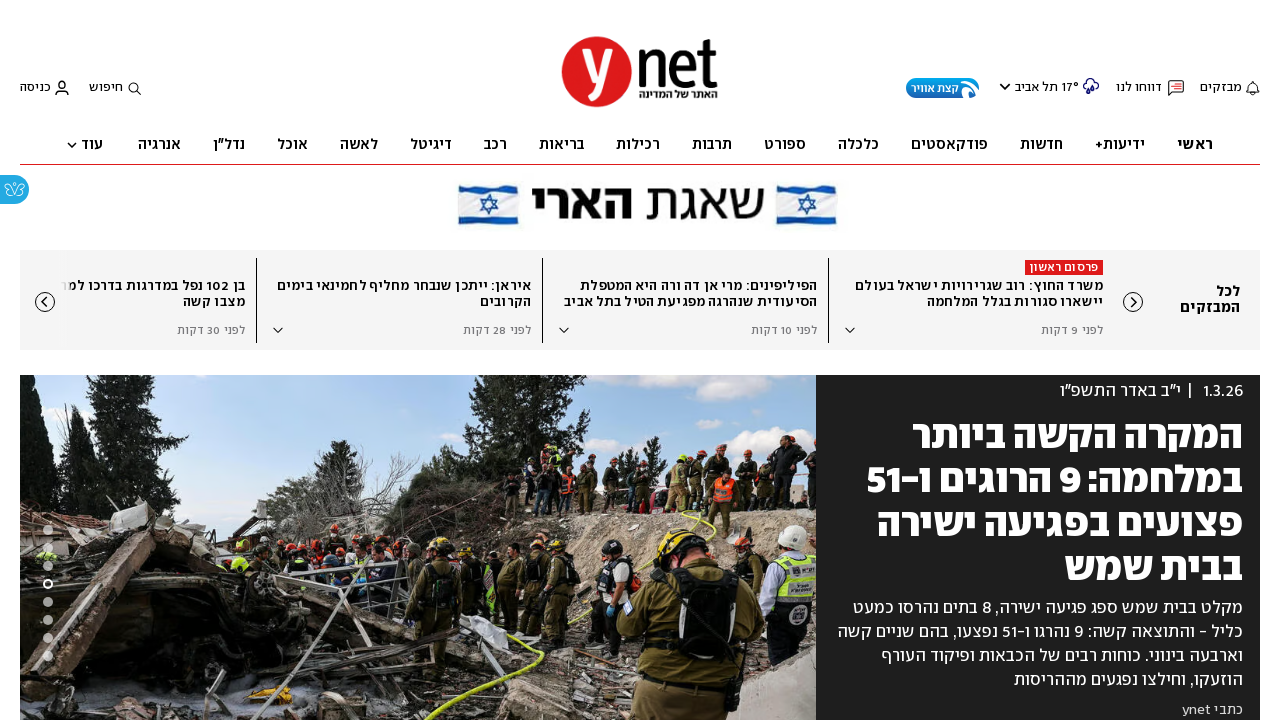

Retrieved font-family CSS property for credit element 0
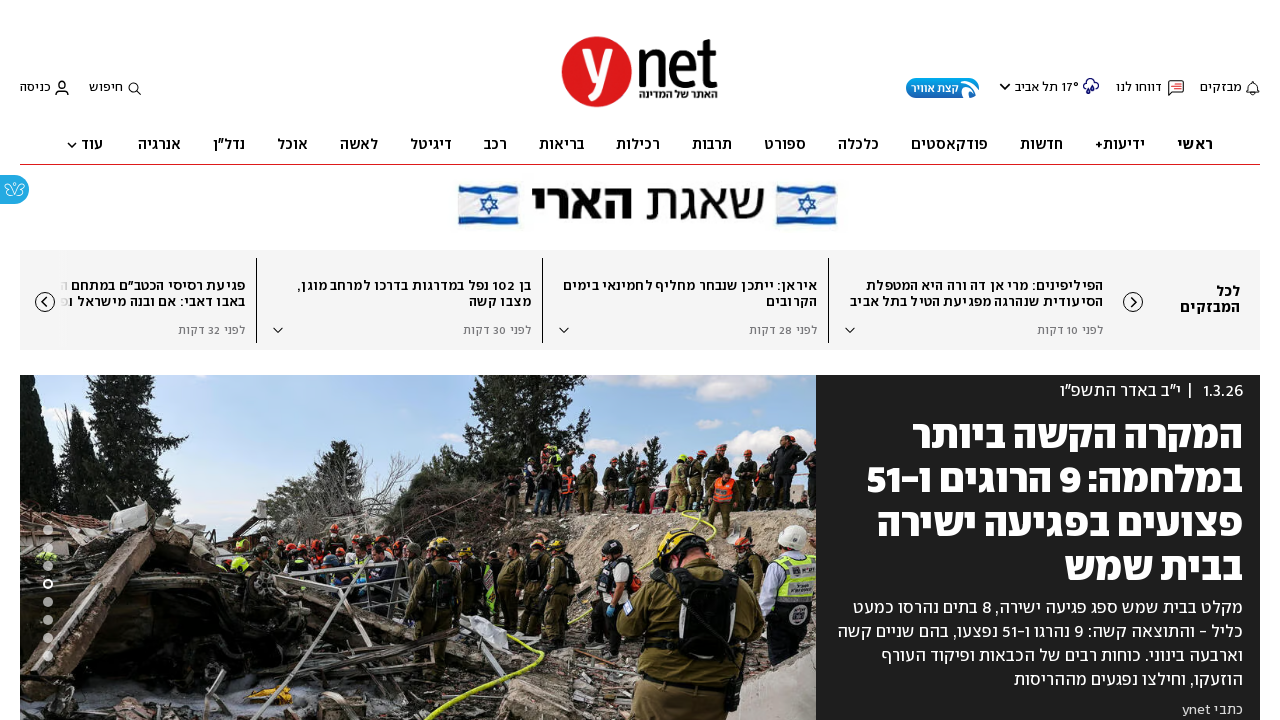

Retrieved font-size CSS property for credit element 0
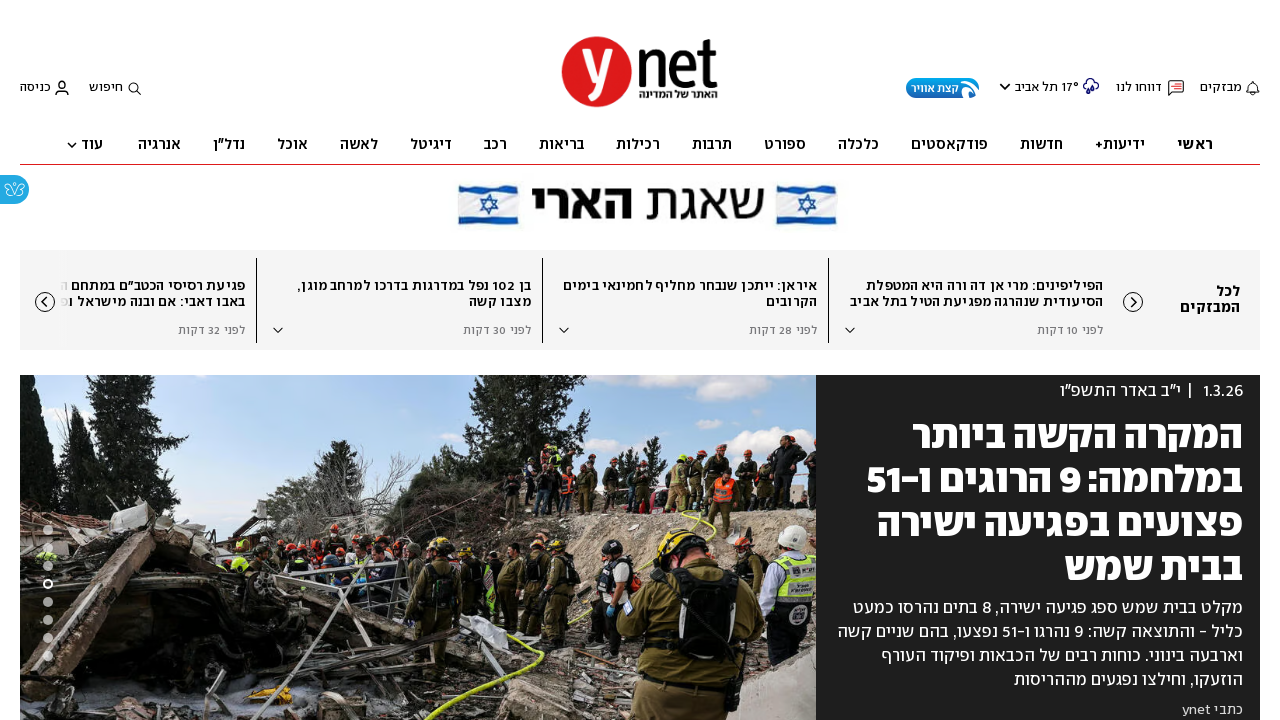

Retrieved color CSS property for credit element 1
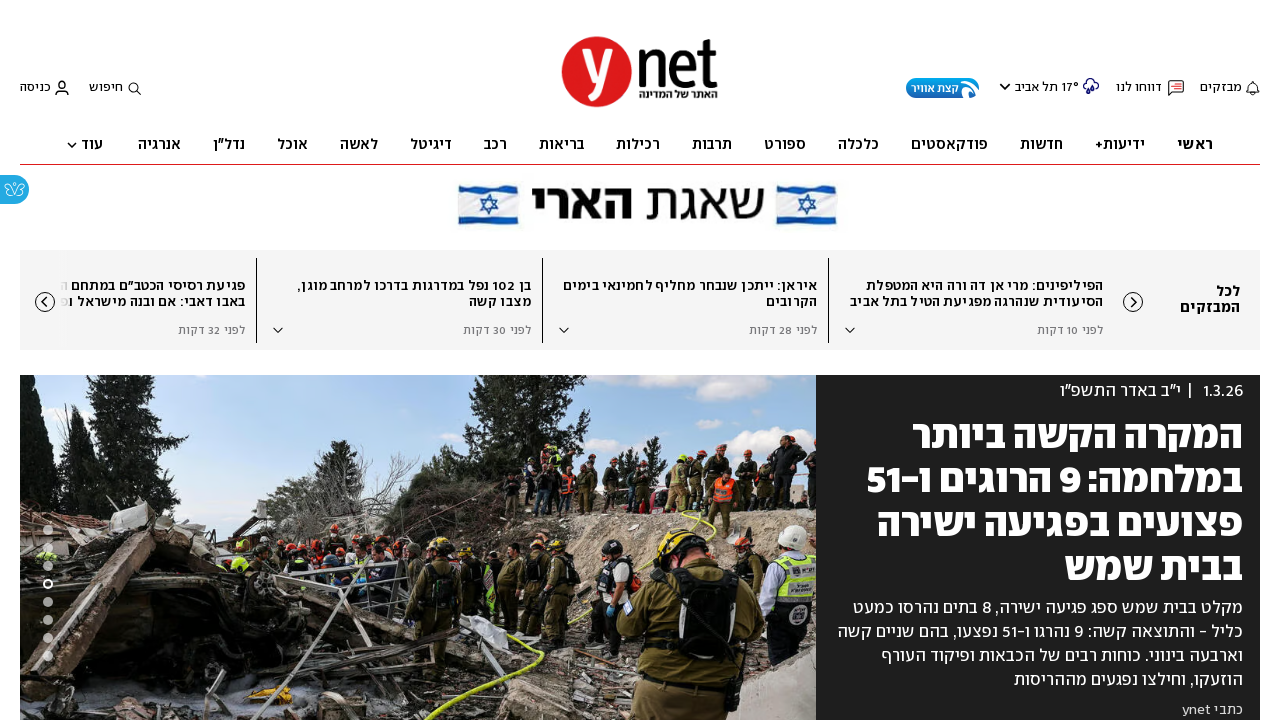

Retrieved font-family CSS property for credit element 1
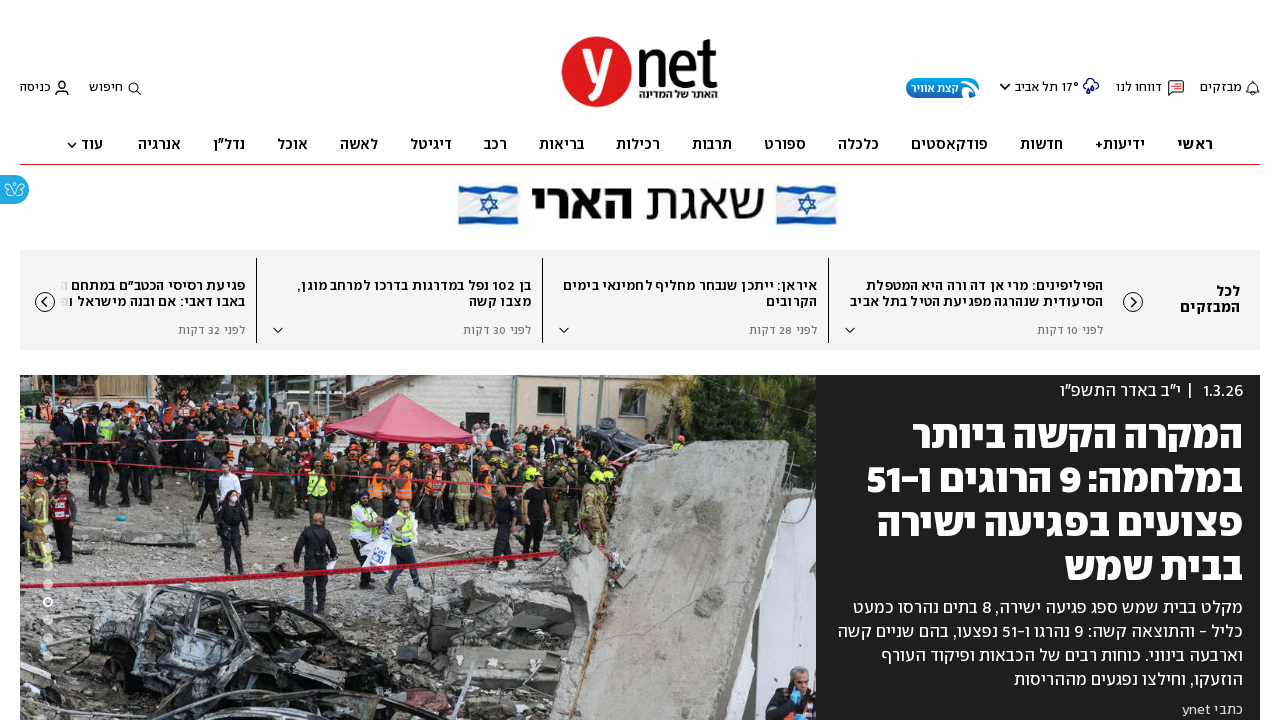

Retrieved font-size CSS property for credit element 1
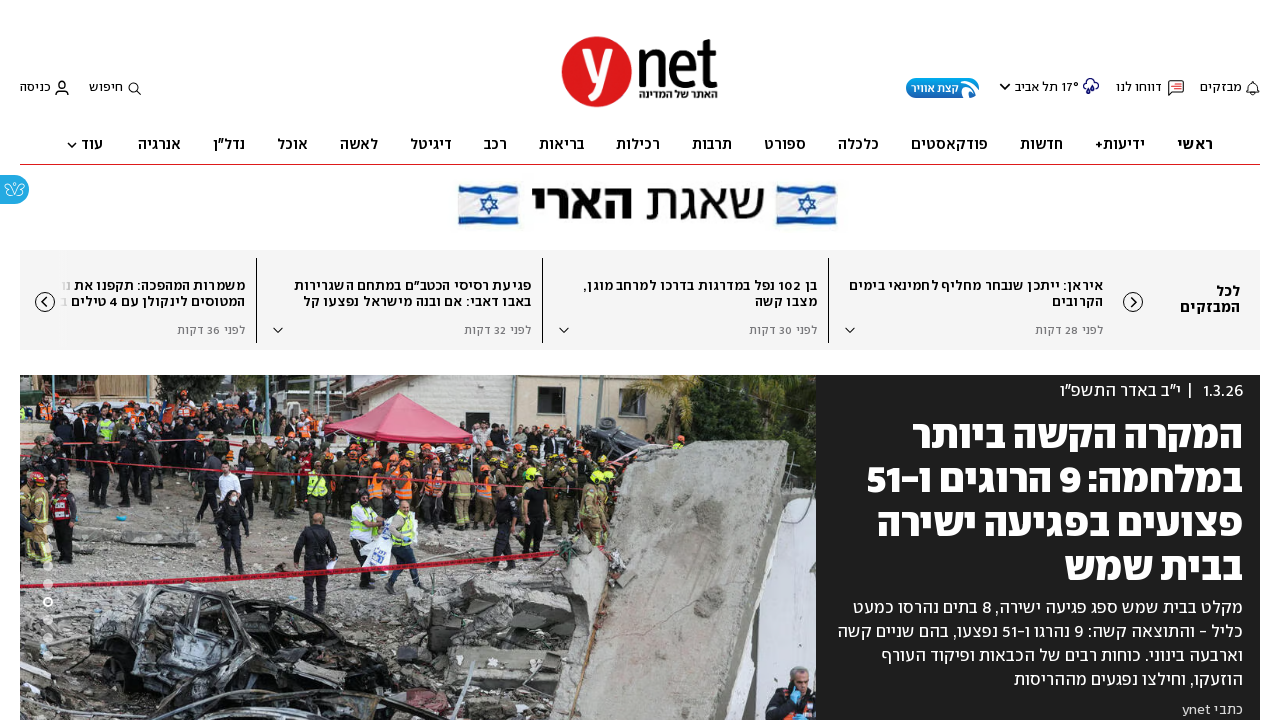

Retrieved color CSS property for credit element 2
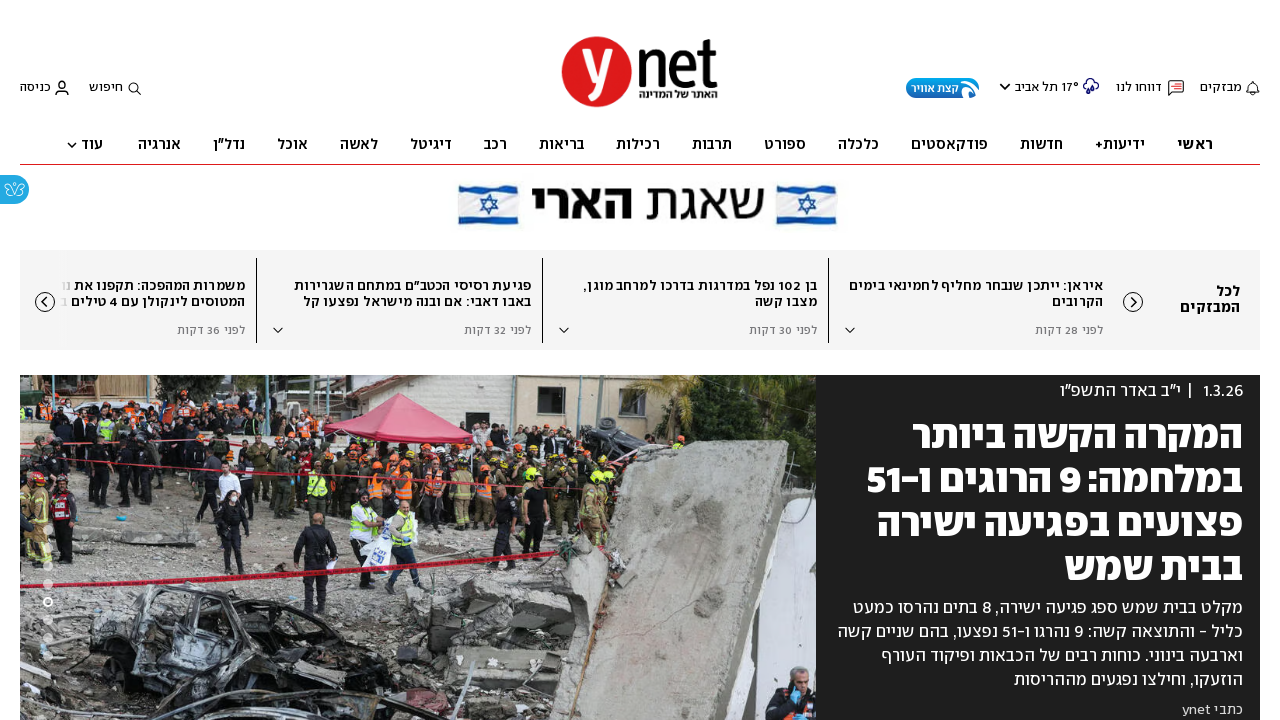

Retrieved font-family CSS property for credit element 2
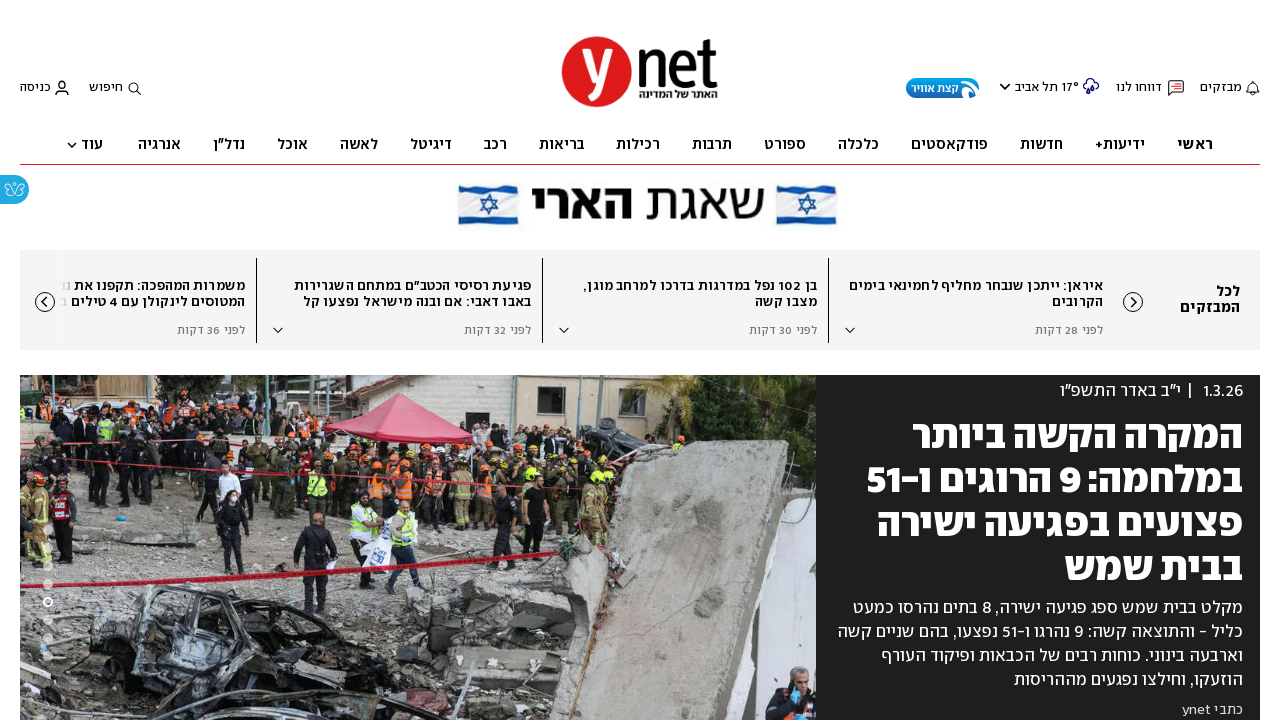

Retrieved font-size CSS property for credit element 2
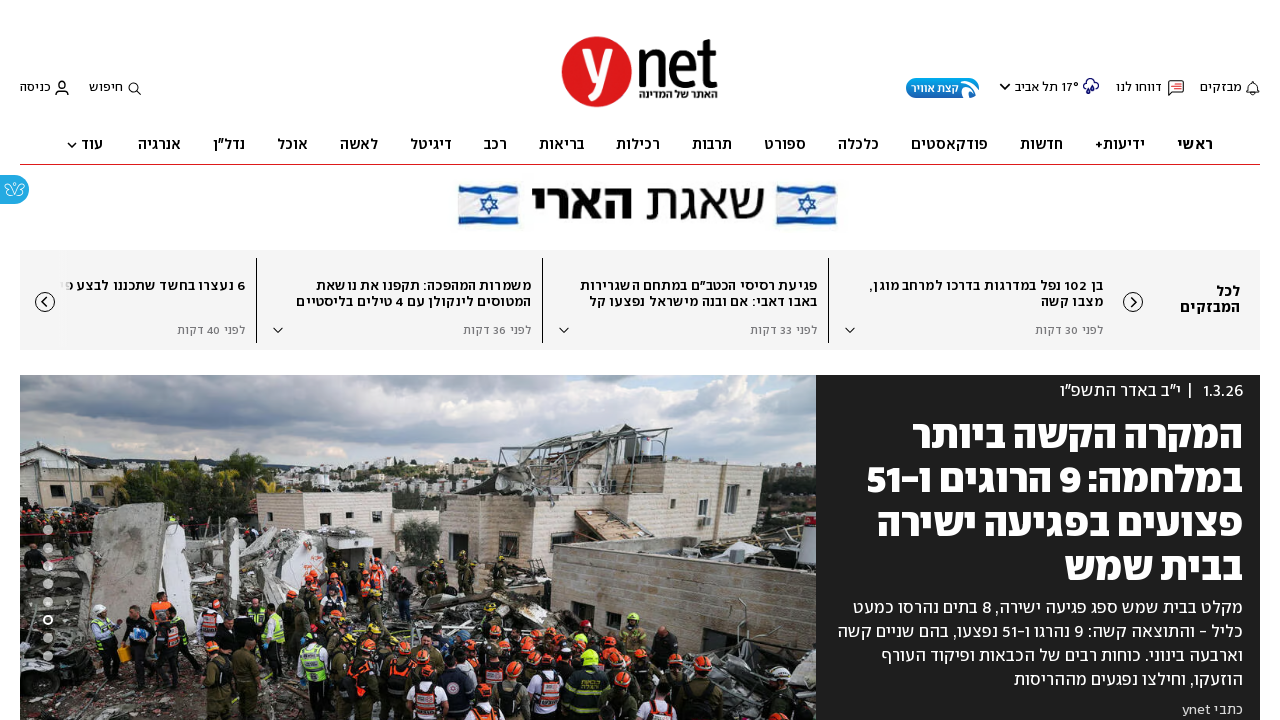

Retrieved color CSS property for credit element 3
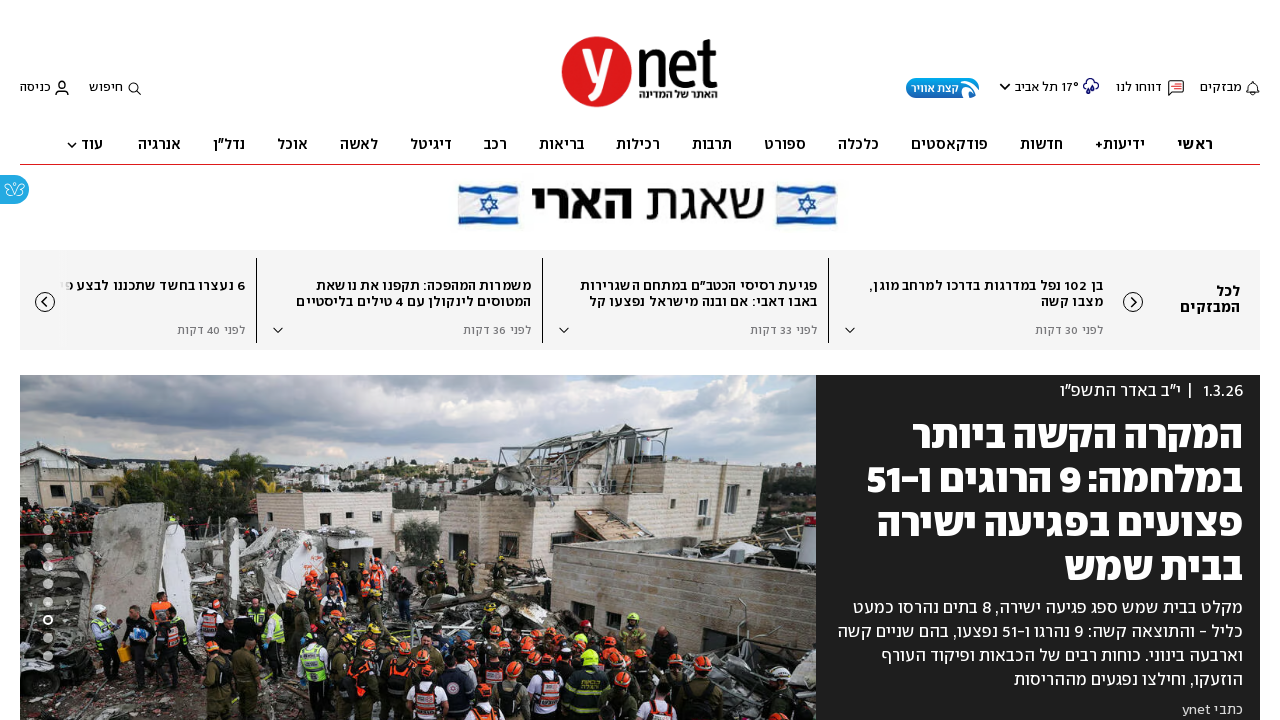

Retrieved font-family CSS property for credit element 3
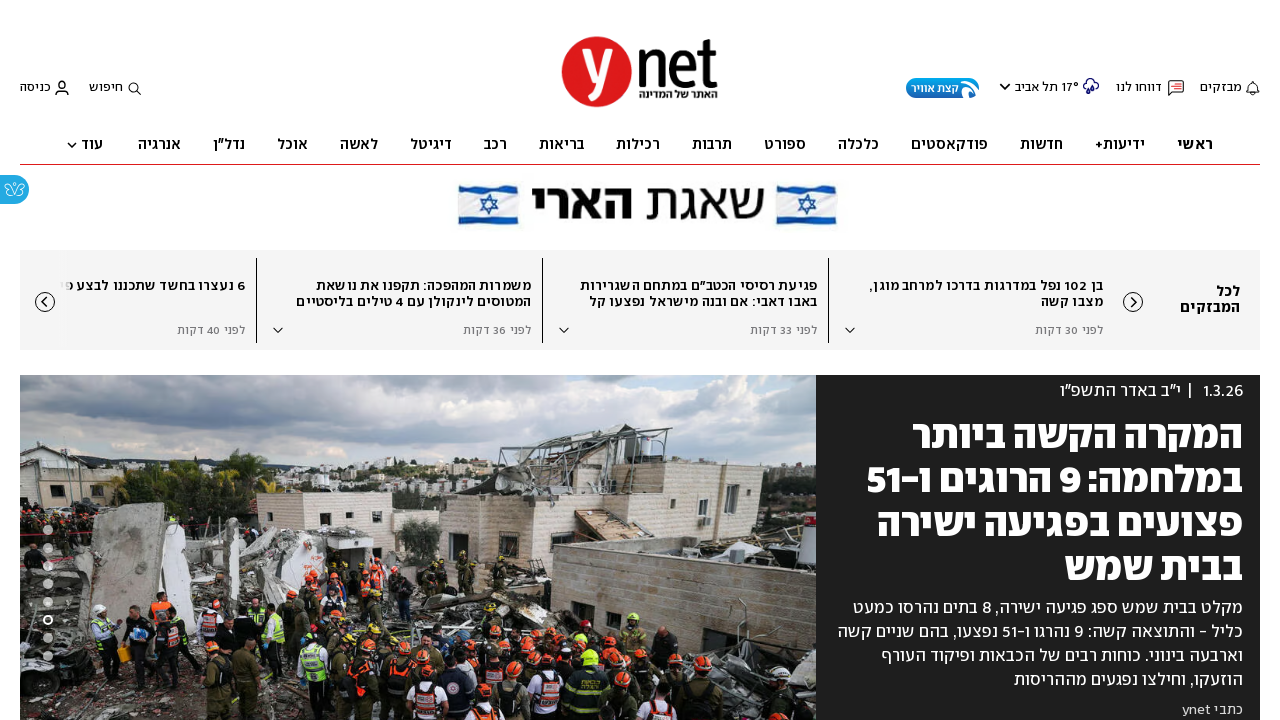

Retrieved font-size CSS property for credit element 3
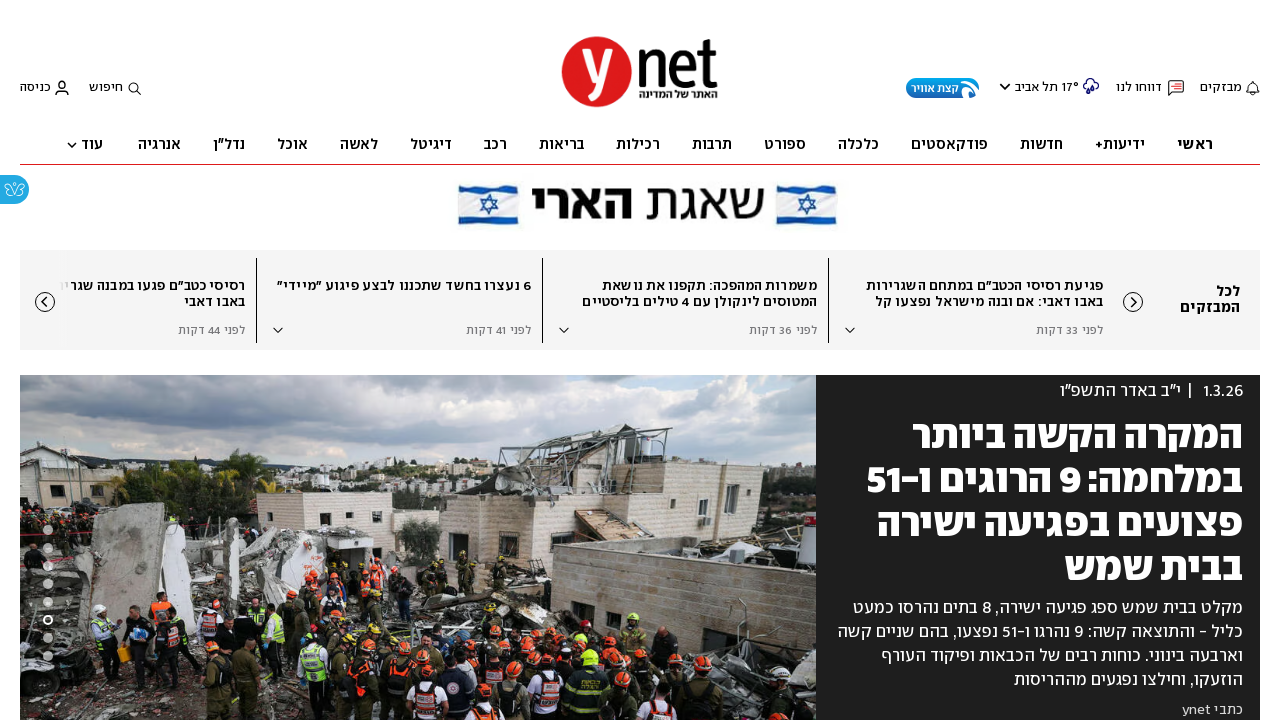

Retrieved color CSS property for credit element 4
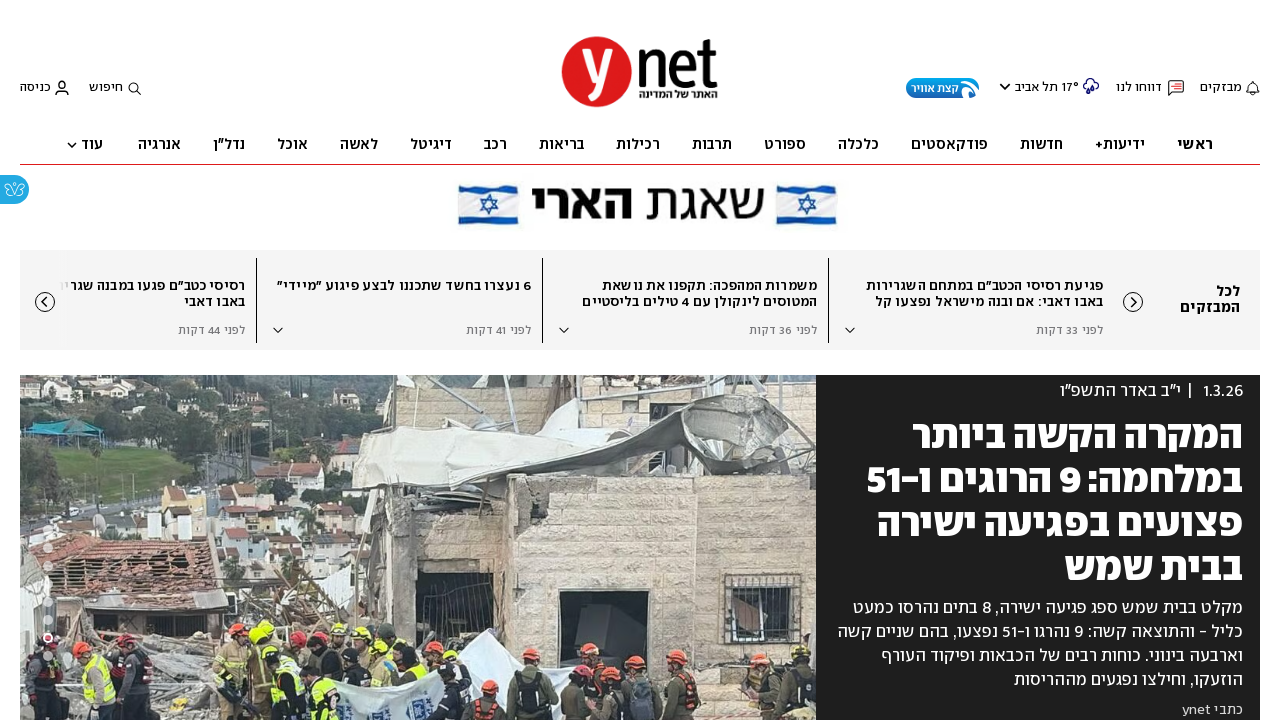

Retrieved font-family CSS property for credit element 4
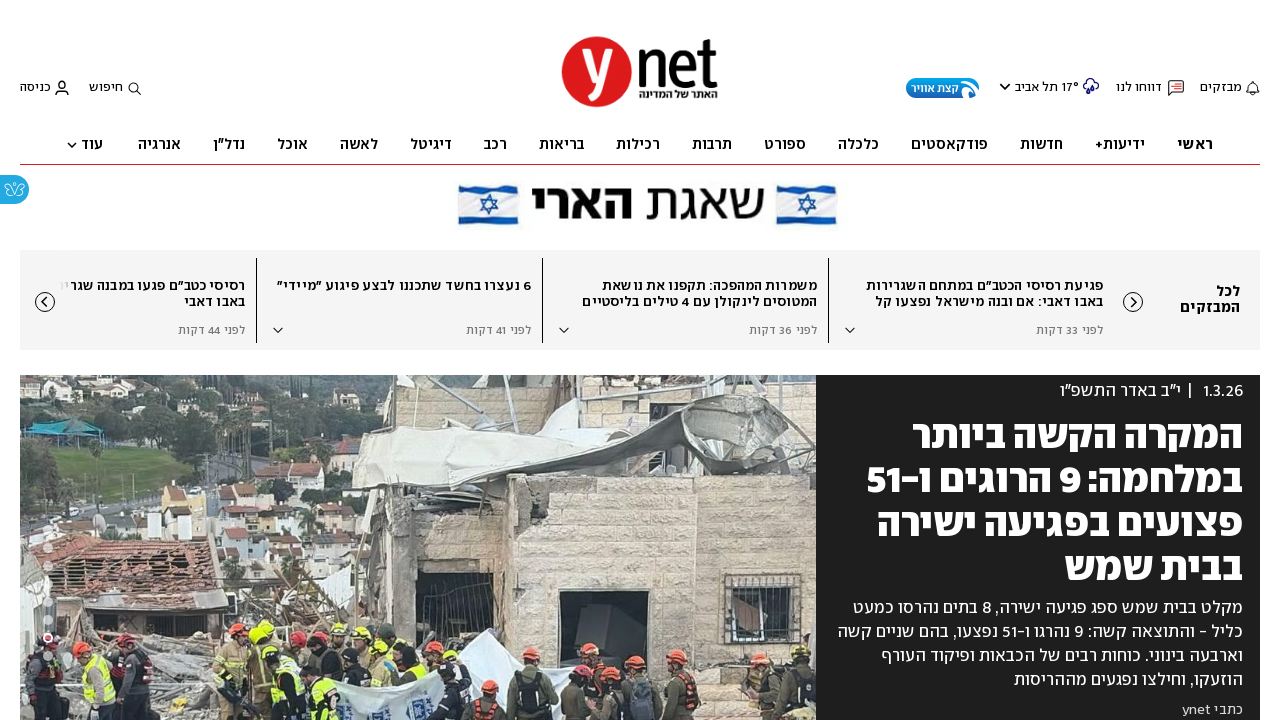

Retrieved font-size CSS property for credit element 4
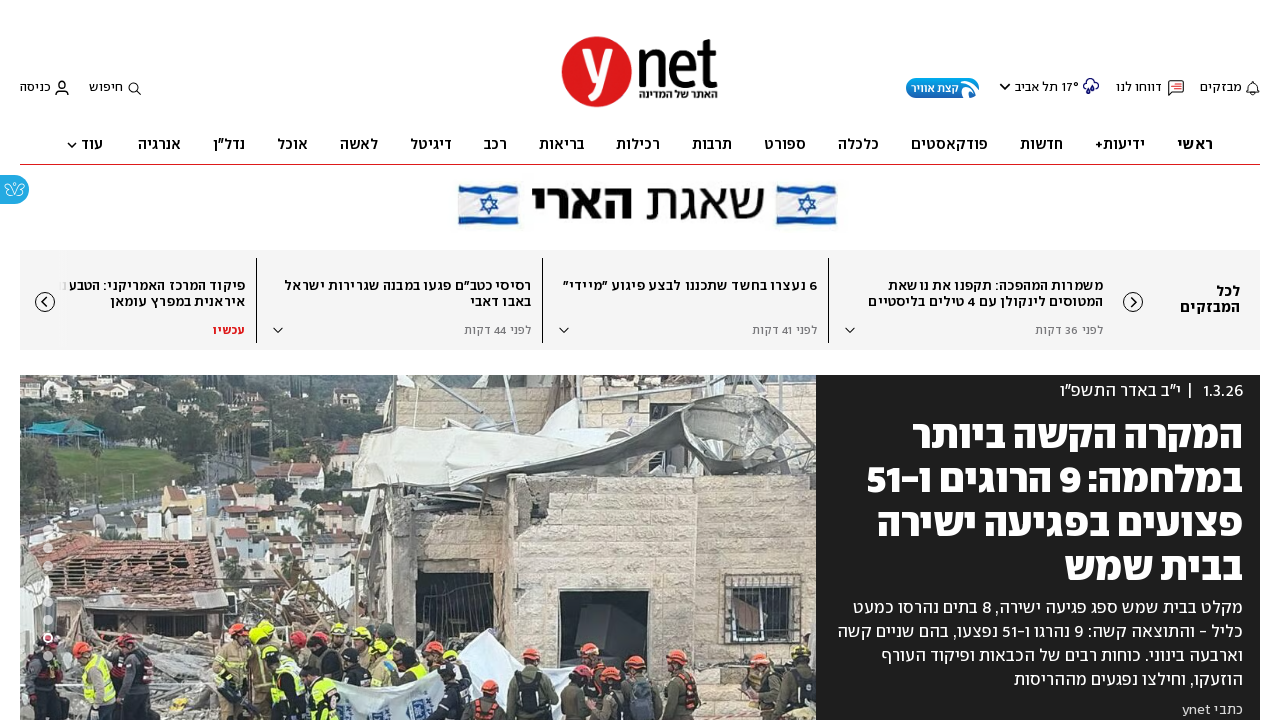

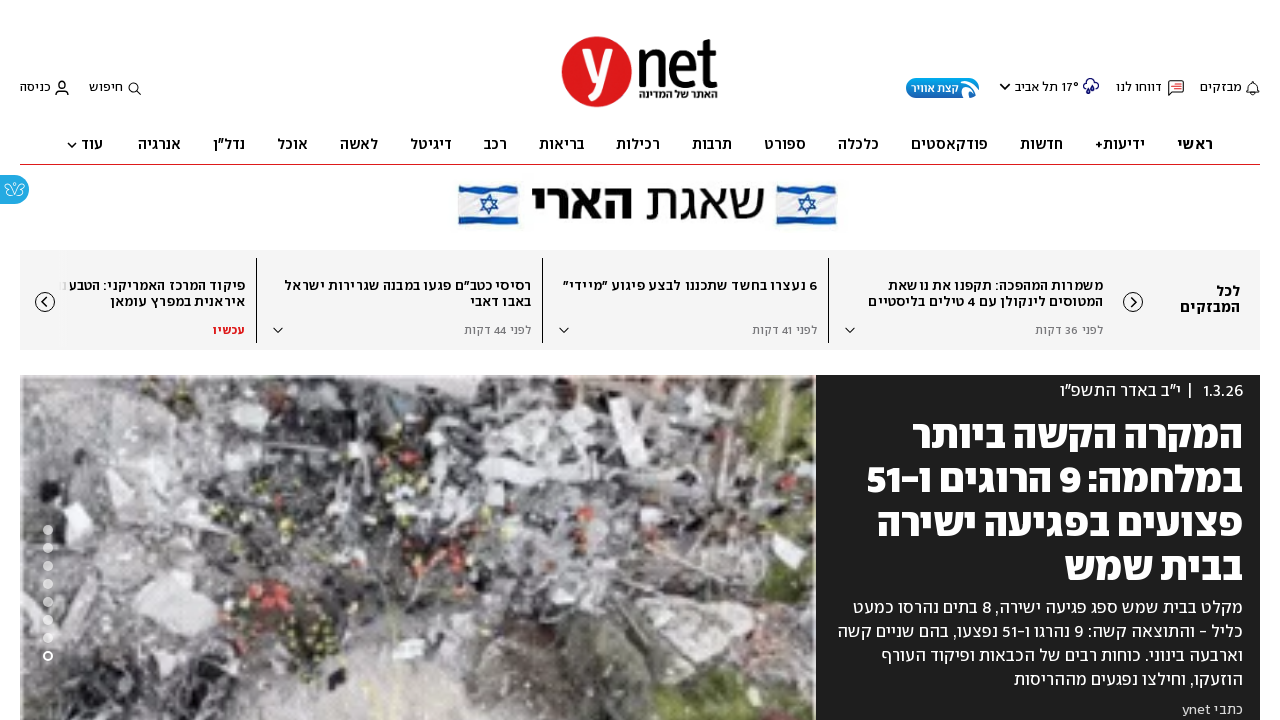